Tests iframe interaction by filling a search input and clicking a search button inside an iframe

Starting URL: https://www.letskodeit.com/practice

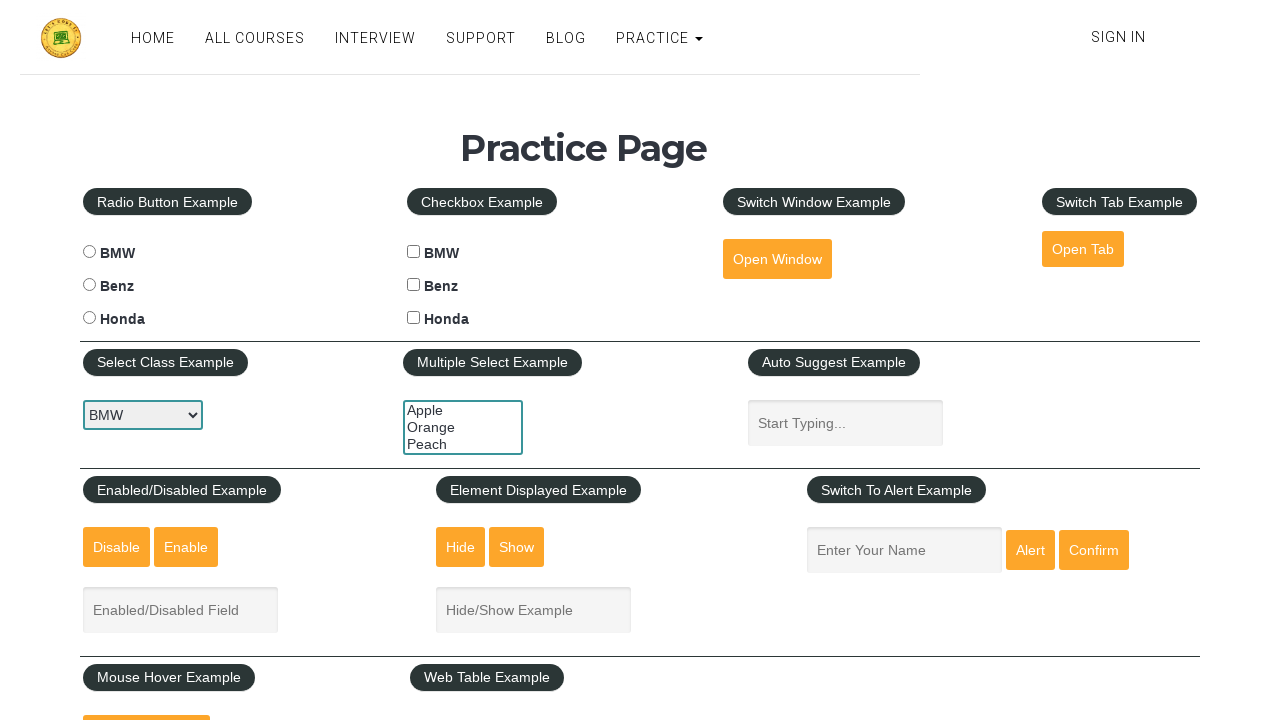

Located iframe with id 'courses-iframe'
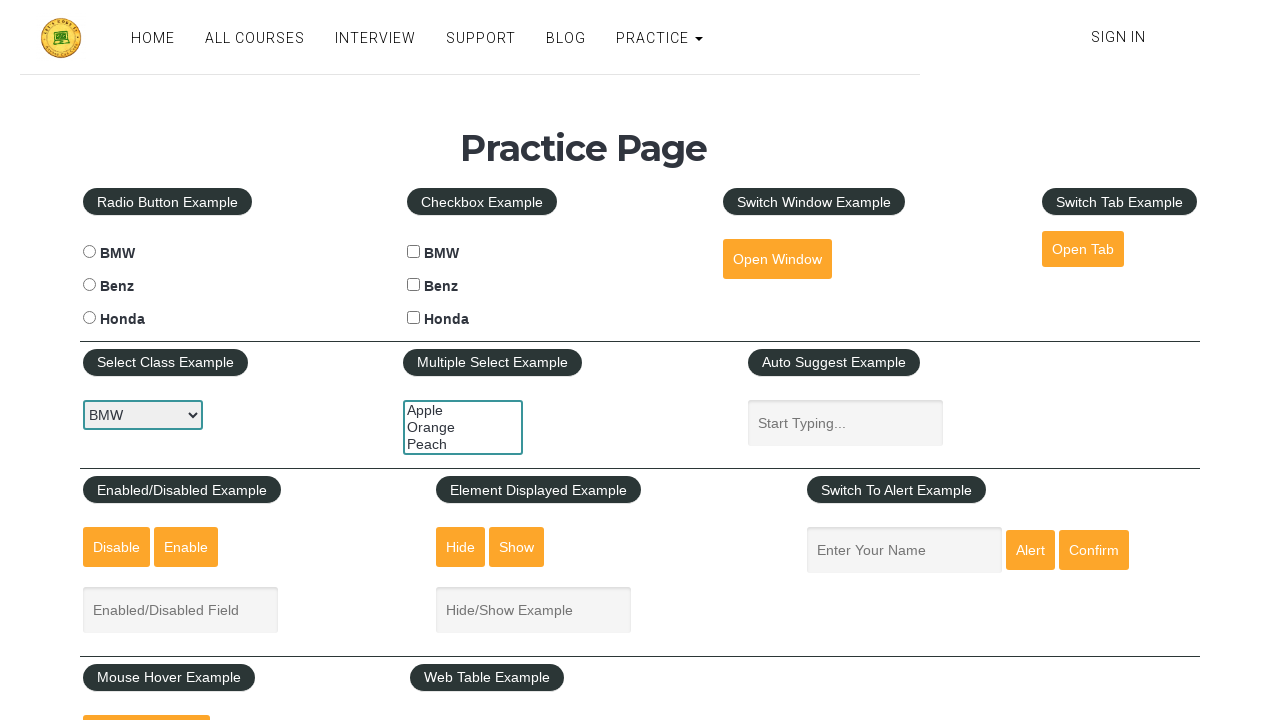

Filled search input inside iframe with 'Playwright test' on iframe#courses-iframe >> internal:control=enter-frame >> input[name="course"]
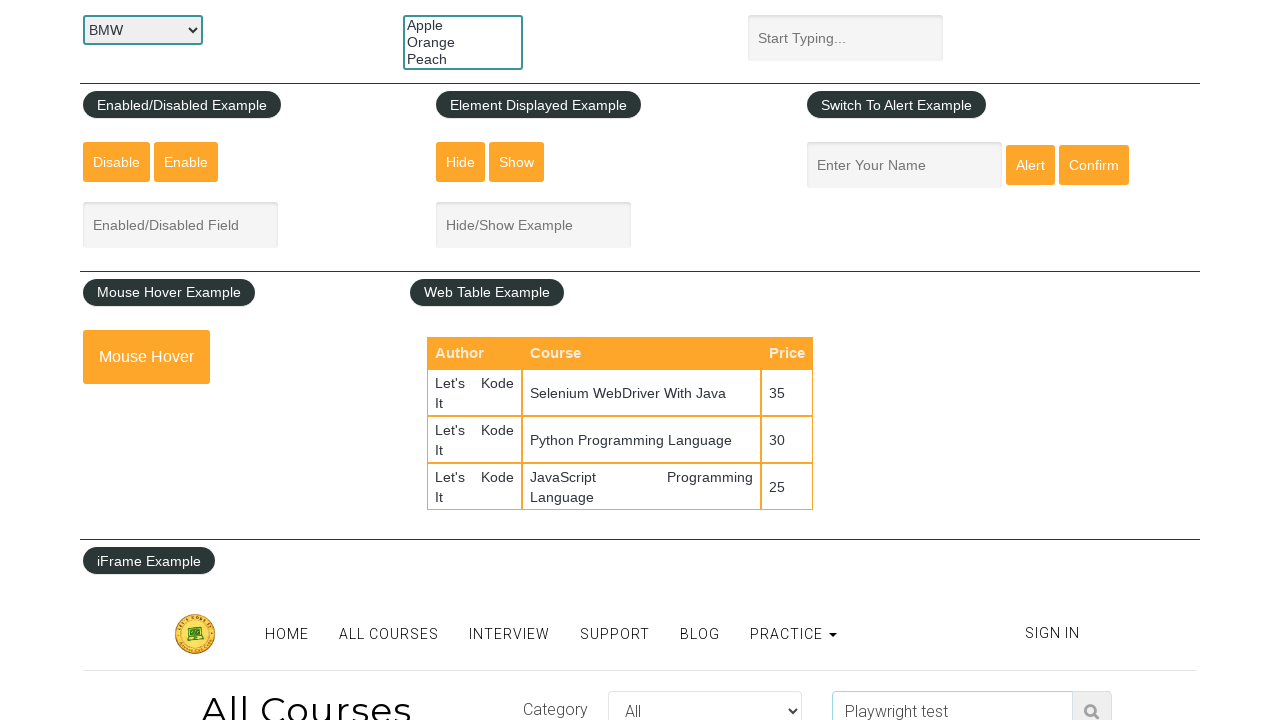

Clicked search button inside iframe to search for course at (1092, 700) on iframe#courses-iframe >> internal:control=enter-frame >> button.find-course
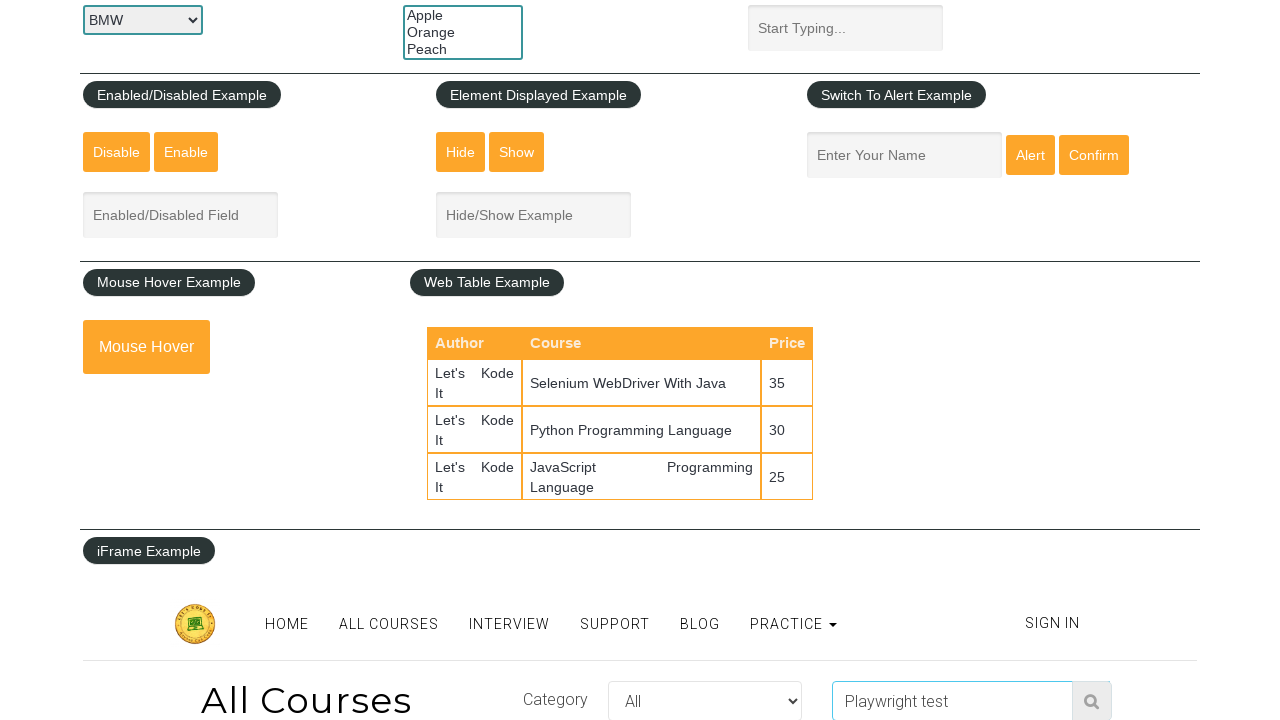

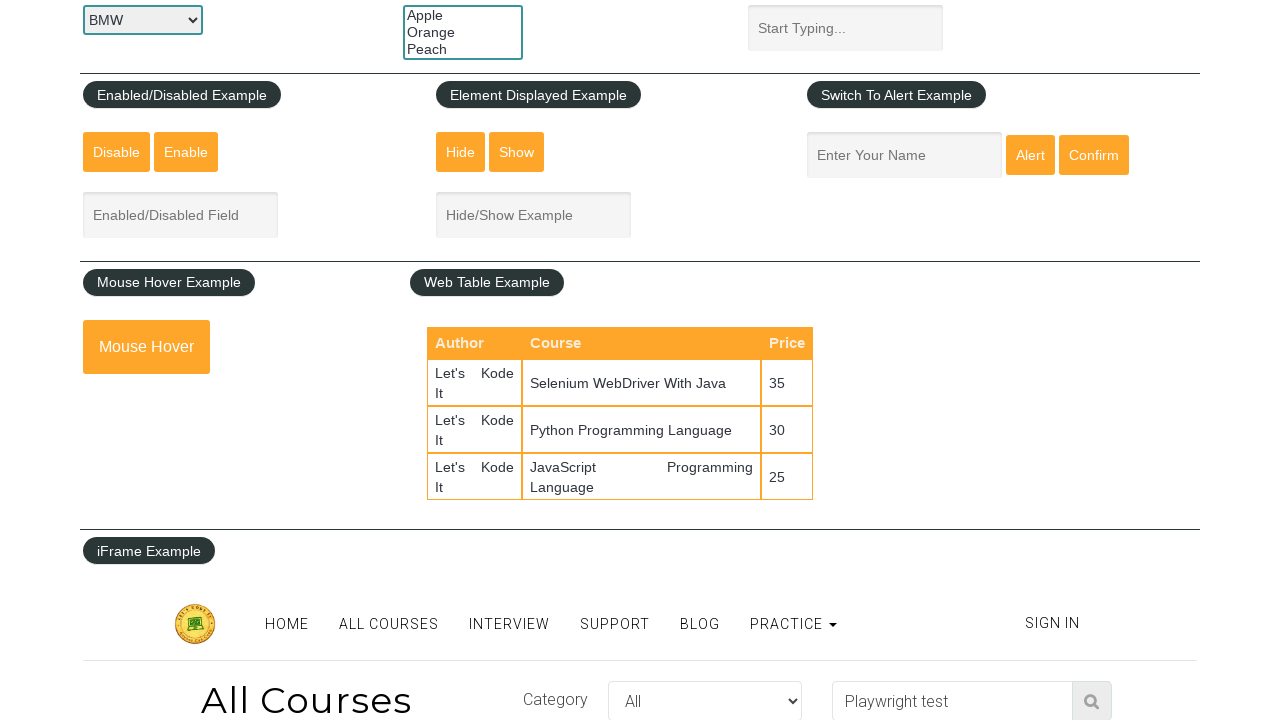